Tests the feedback form by entering name and age, submitting the form, and verifying the submitted values are displayed

Starting URL: https://acctabootcamp.github.io/site/tasks/provide_feedback

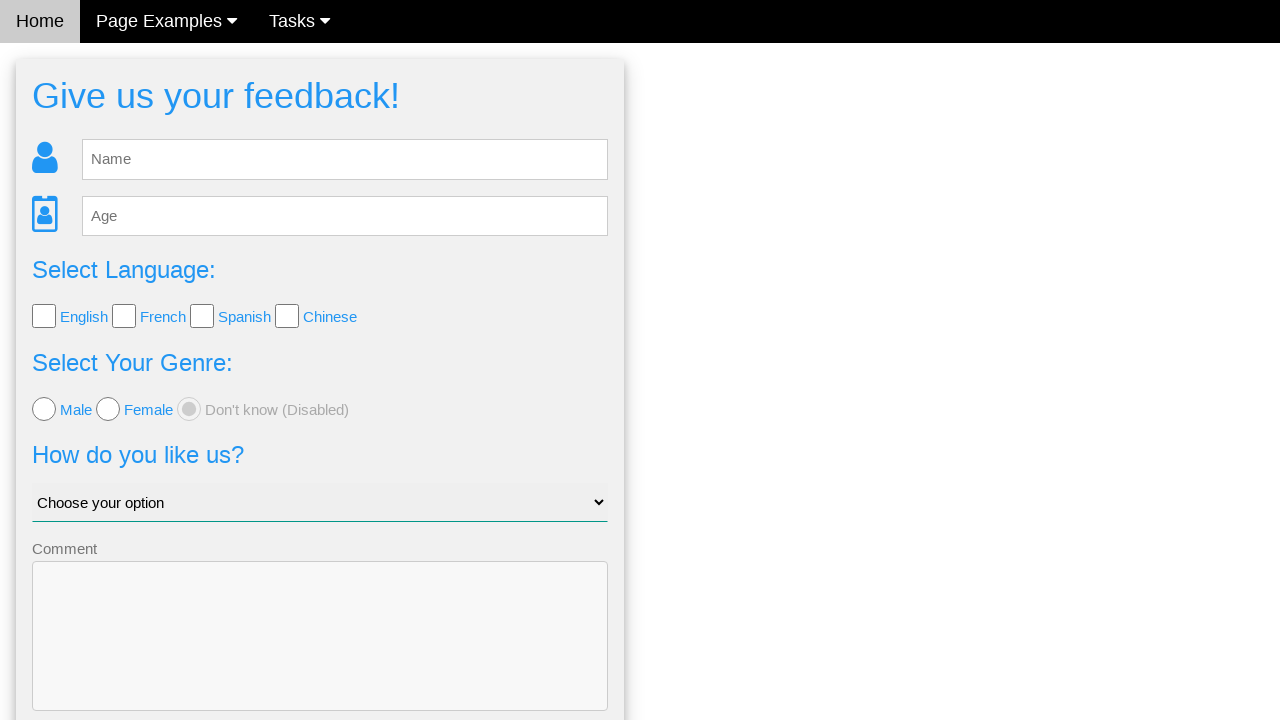

Filled feedback form name field with 'Alice Johnson' on #fb_name
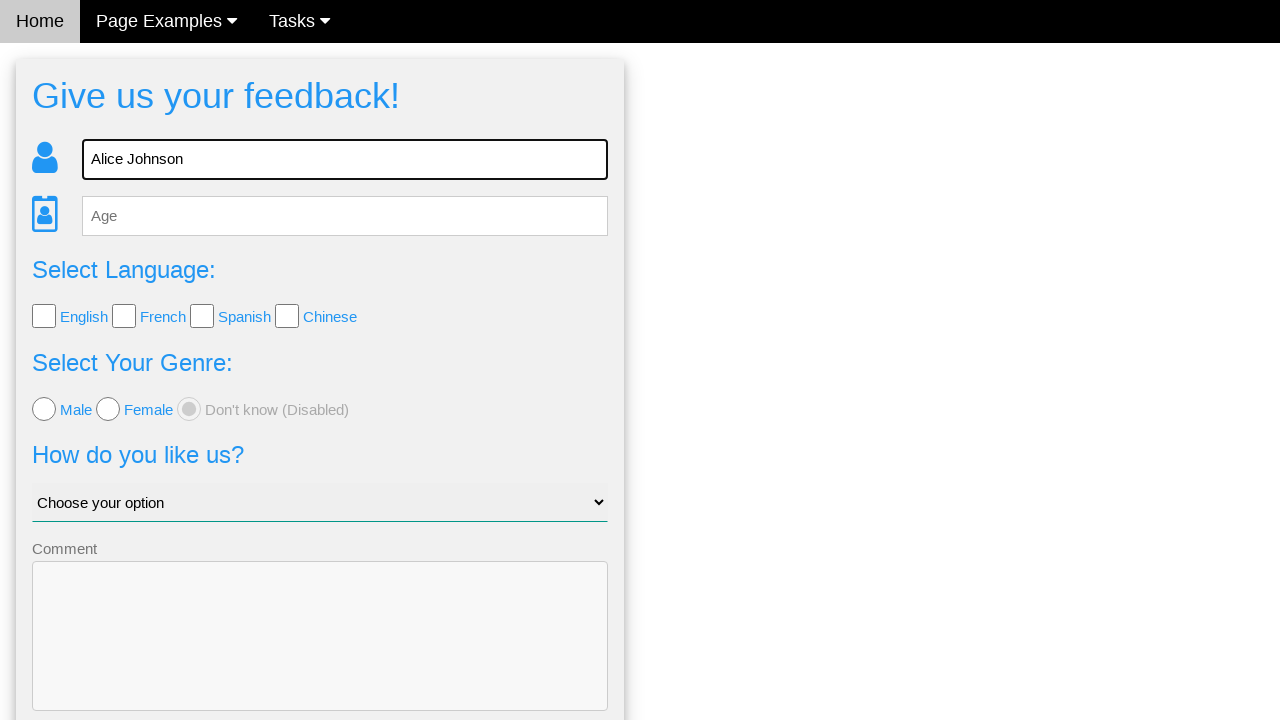

Filled feedback form age field with '30' on #fb_age
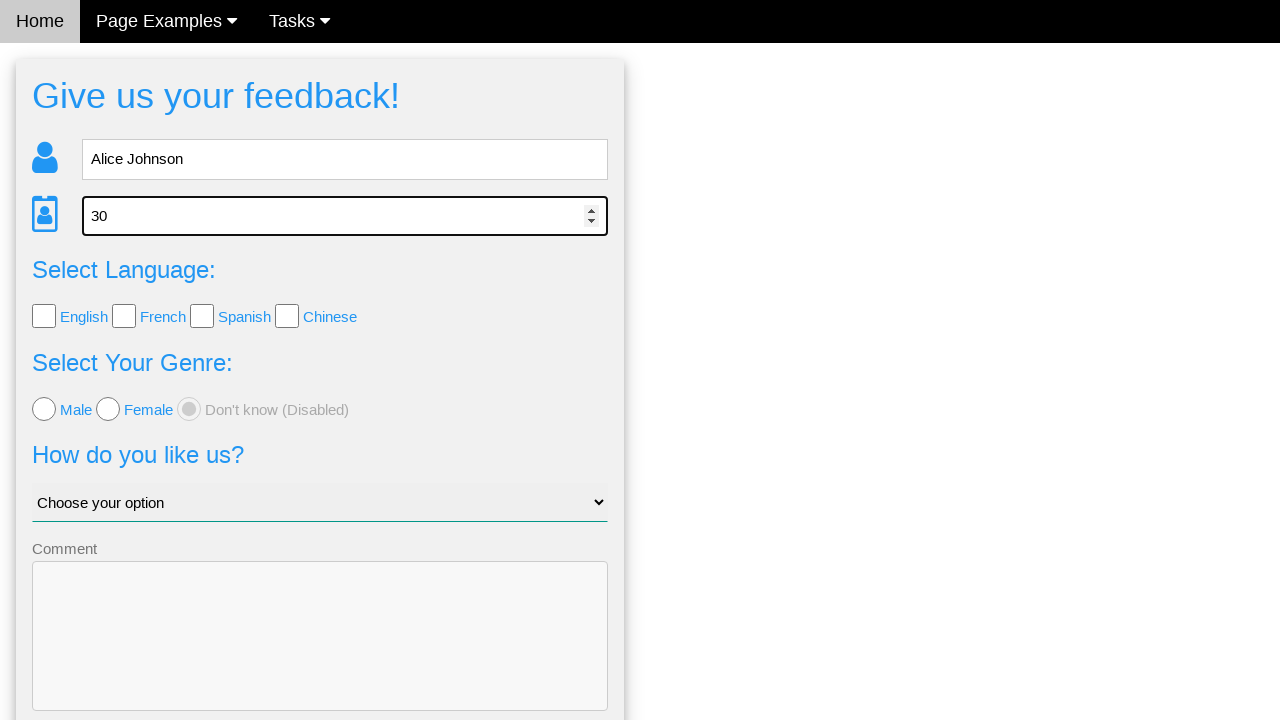

Clicked send button to submit feedback form at (320, 656) on .w3-btn-block
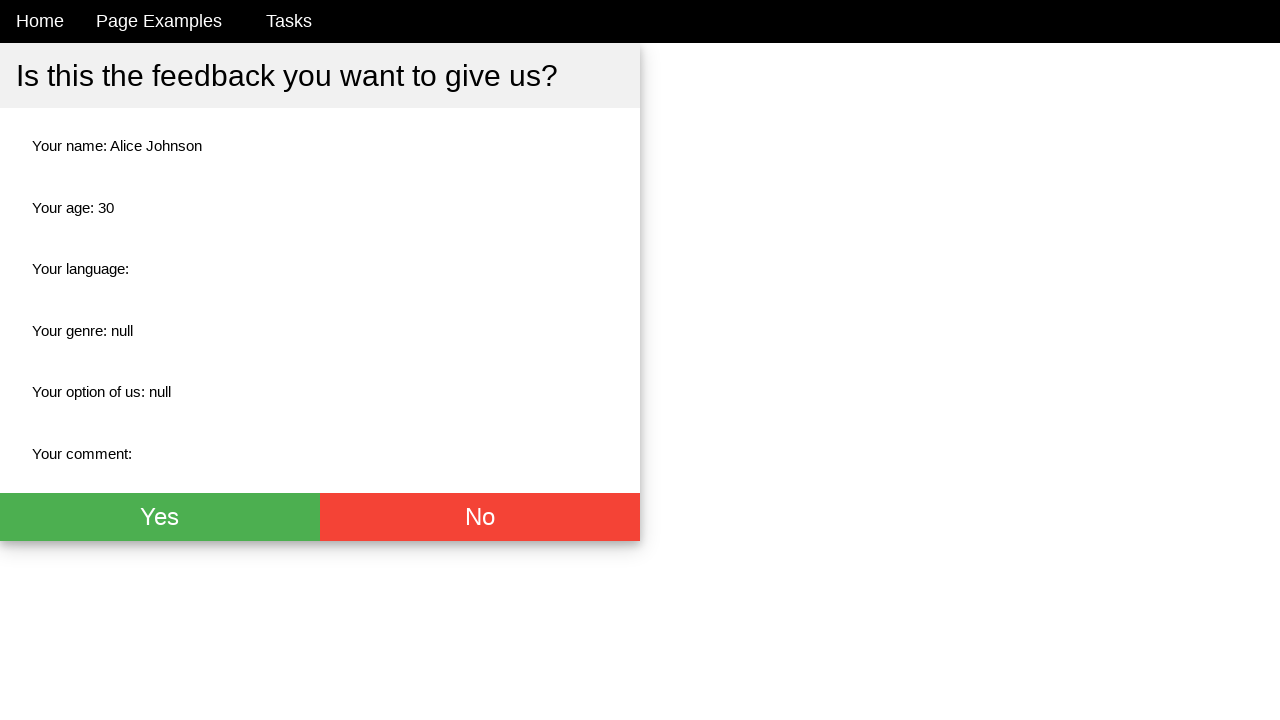

Retrieved submitted name from page
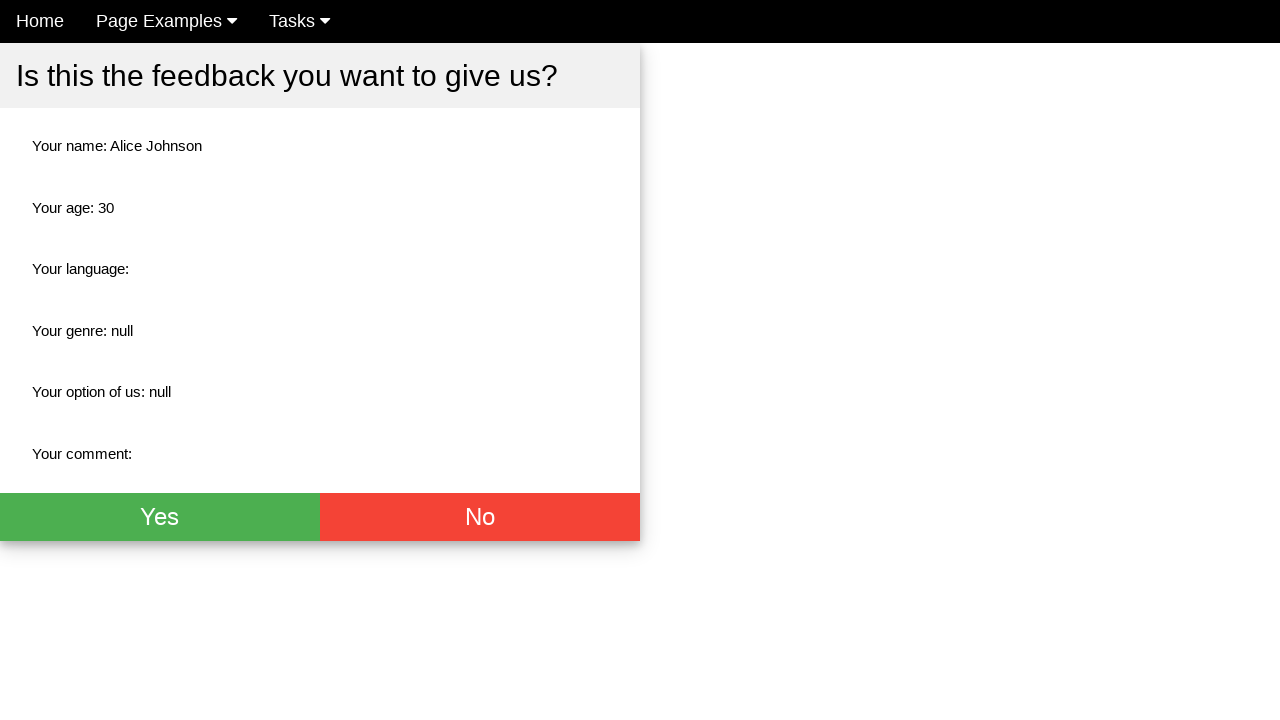

Verified submitted name 'Alice Johnson' matches expected value
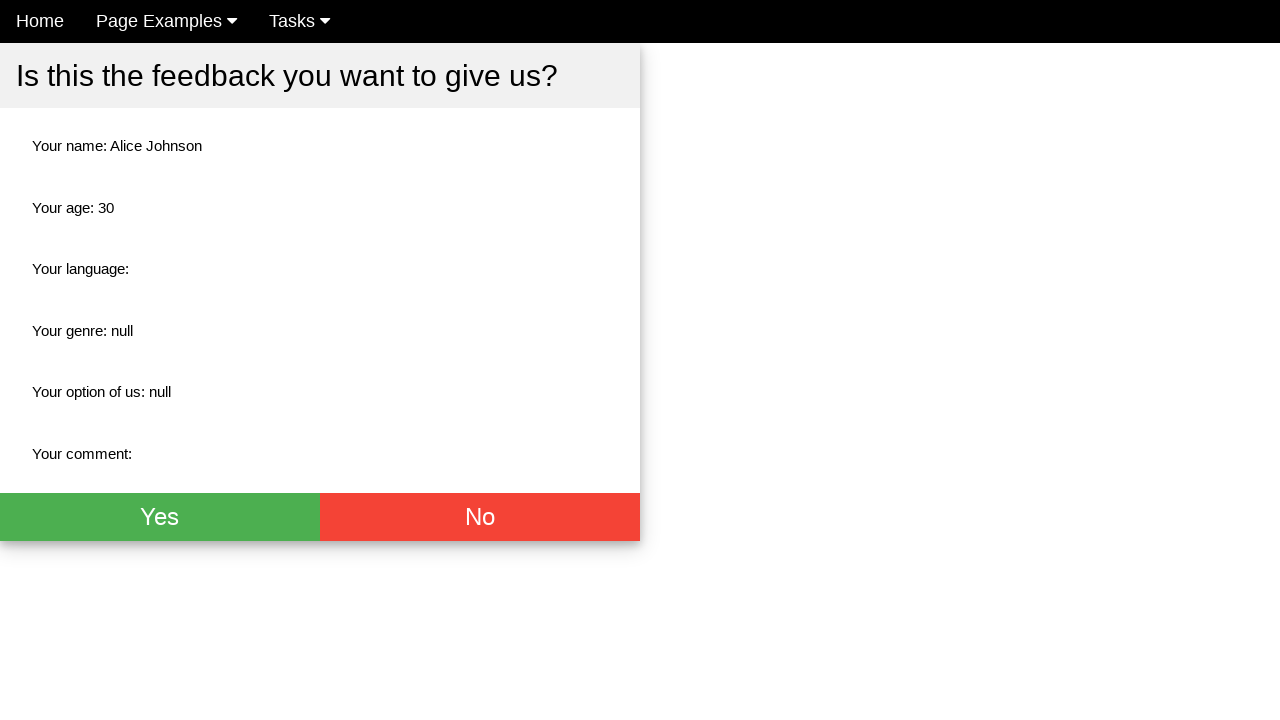

Retrieved submitted age from page
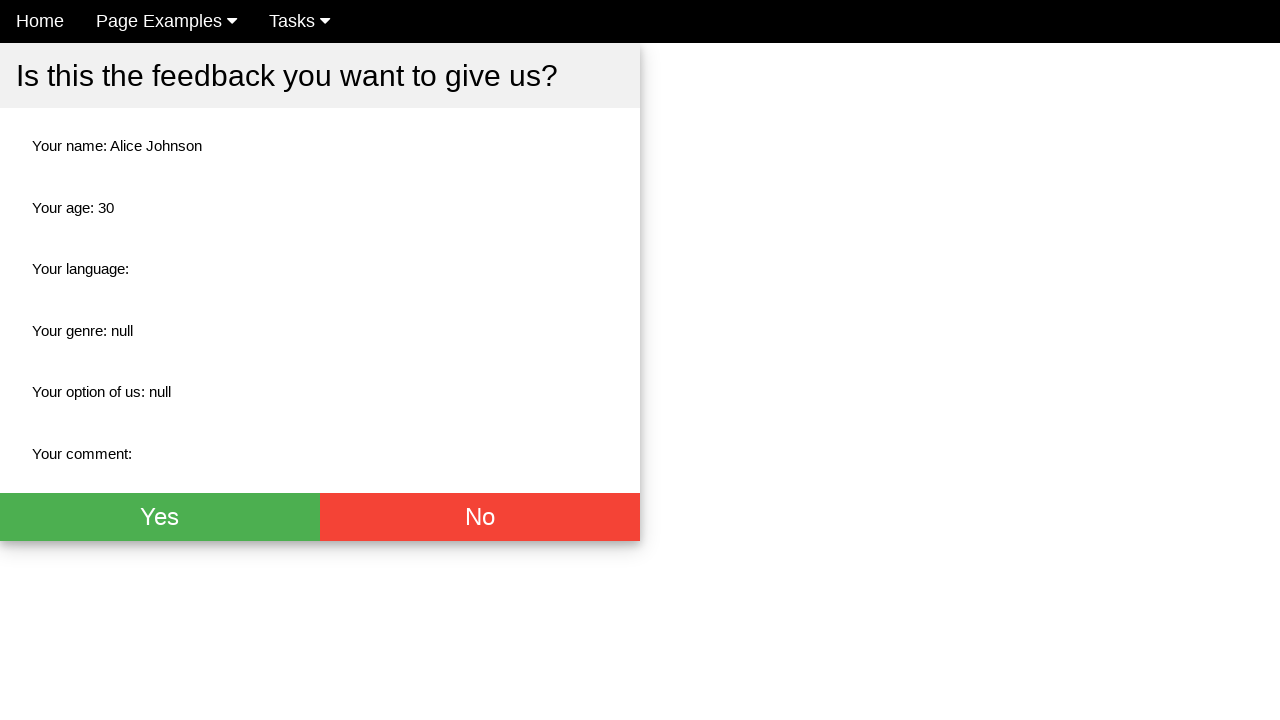

Verified submitted age '30' matches expected value
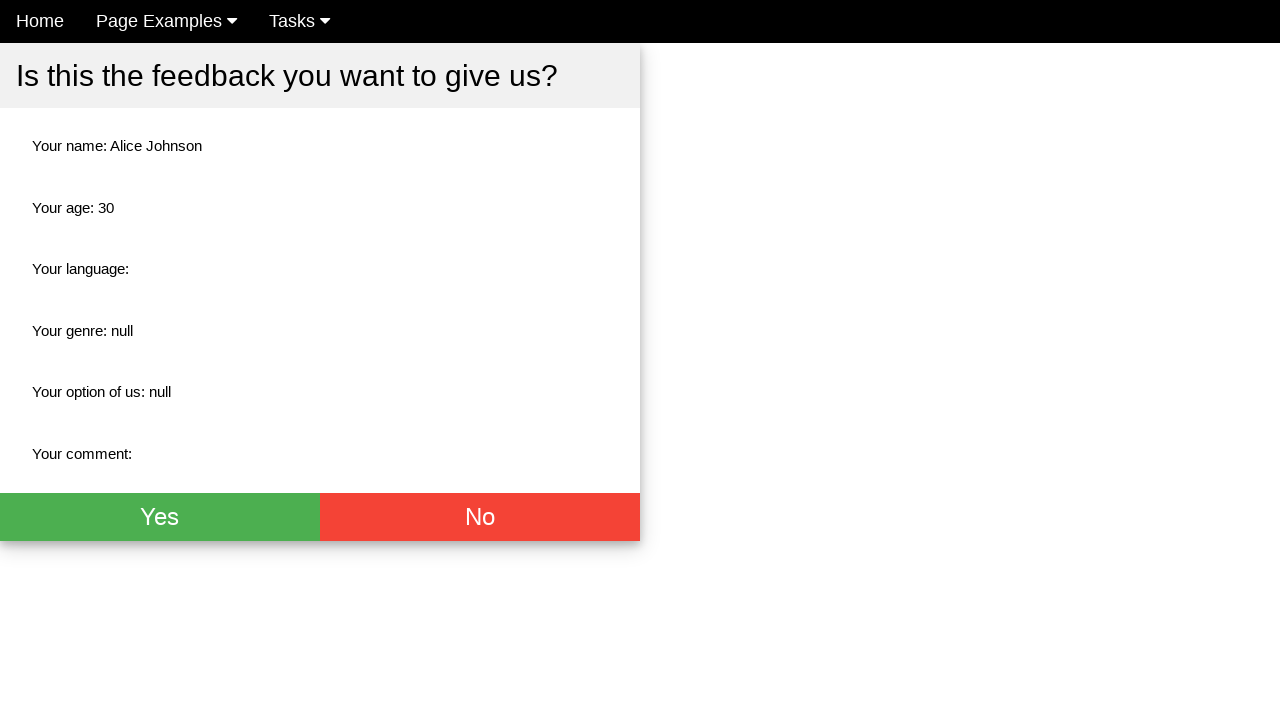

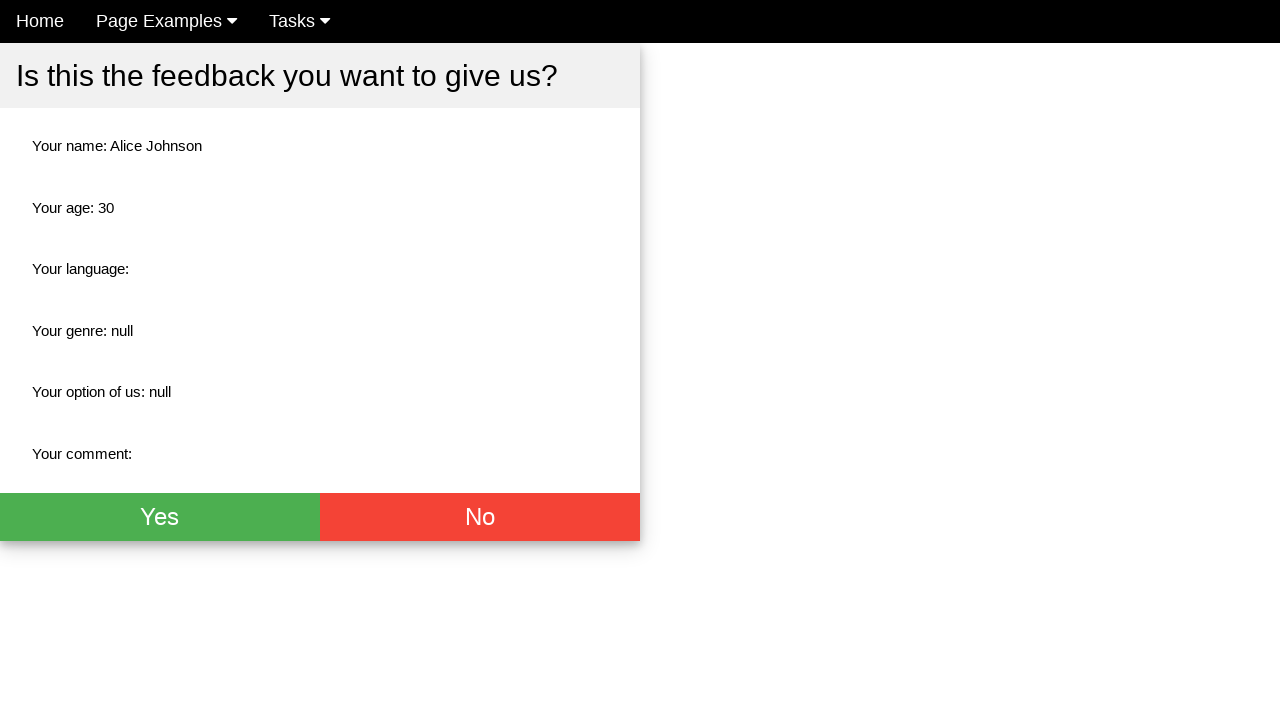